Tests dynamic click functionality by clicking a button and verifying the confirmation message appears

Starting URL: https://demoqa.com/buttons

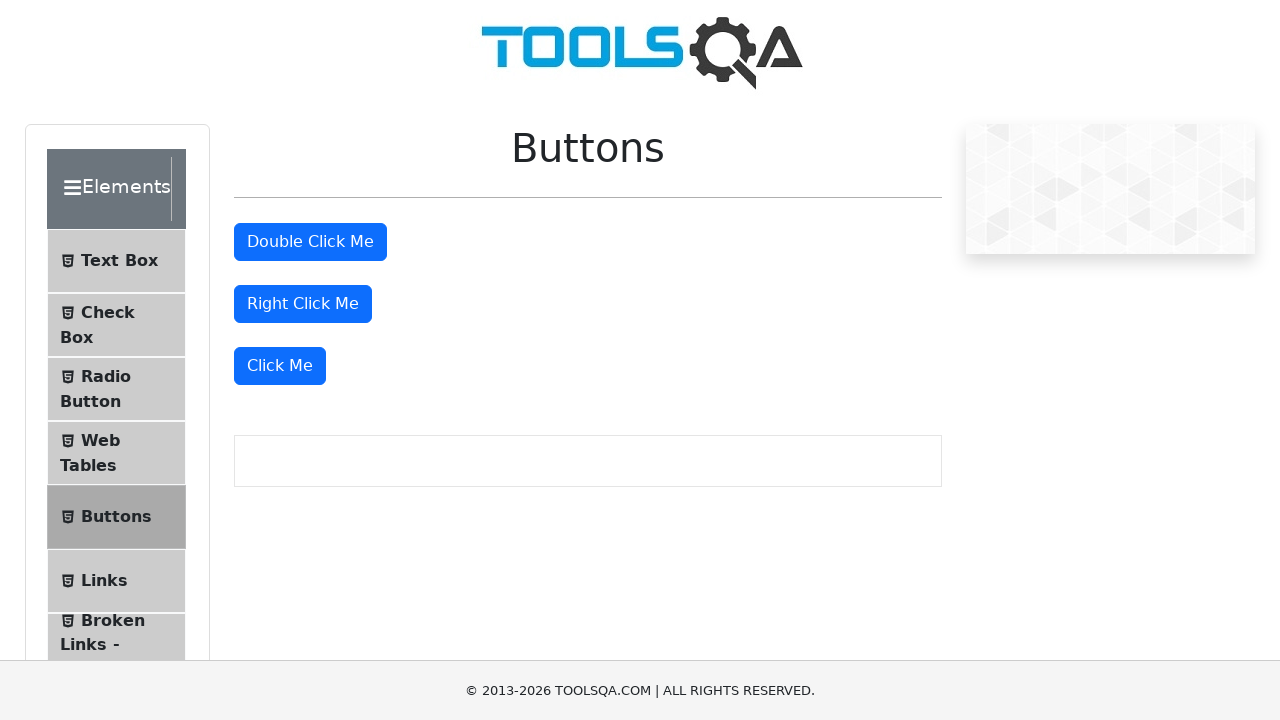

Clicked the 'Click Me' button to trigger dynamic click at (280, 366) on xpath=//button[text()='Click Me']
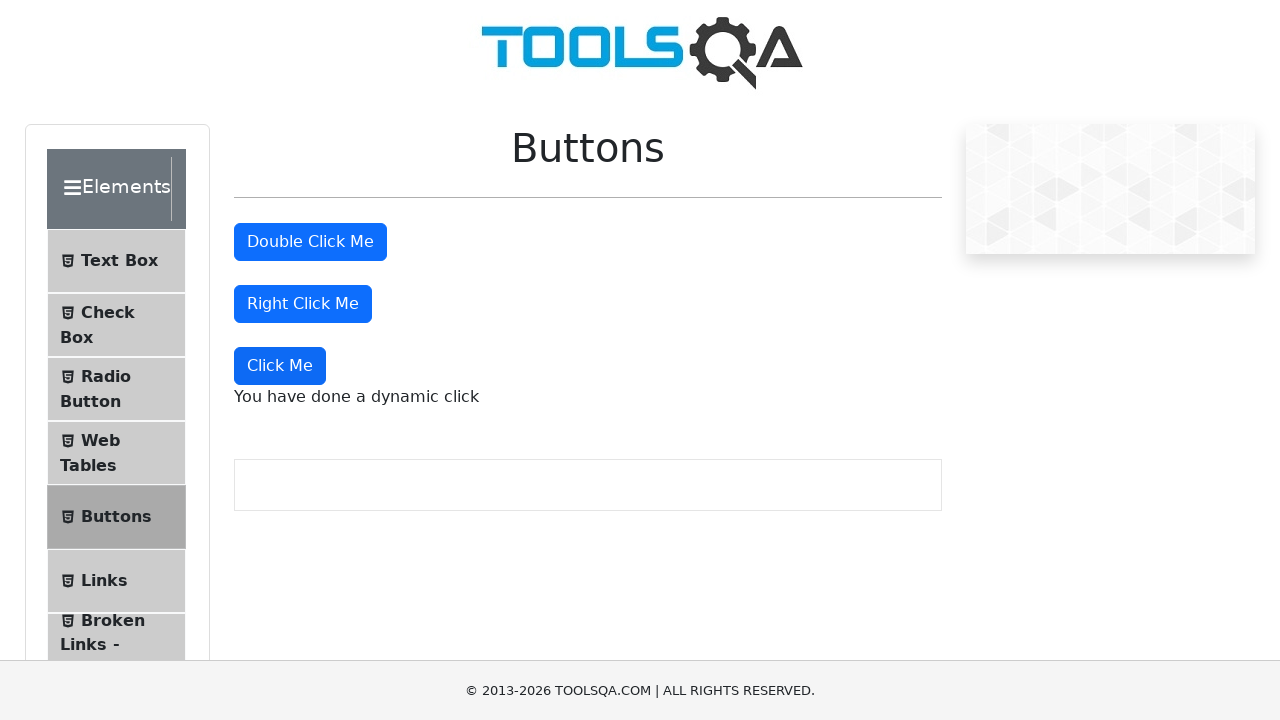

Waited for dynamic click message element to appear
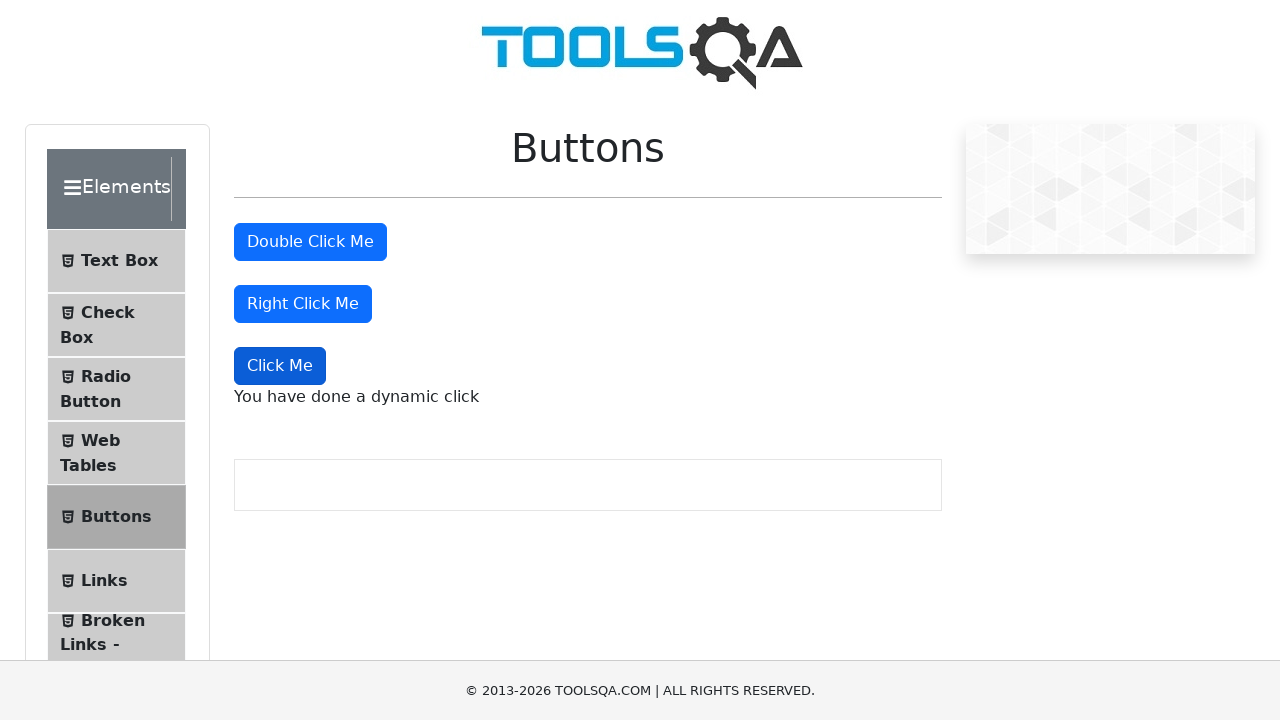

Retrieved text content from dynamic click message element
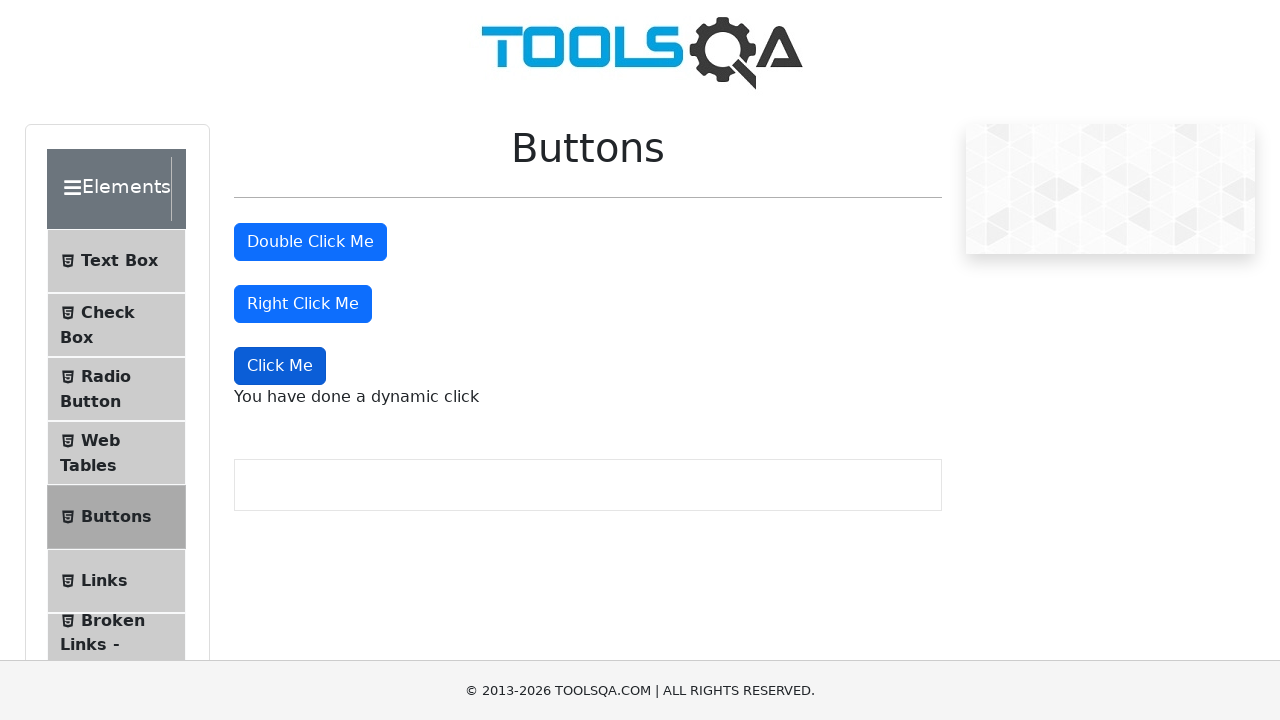

Verified that confirmation message equals 'You have done a dynamic click'
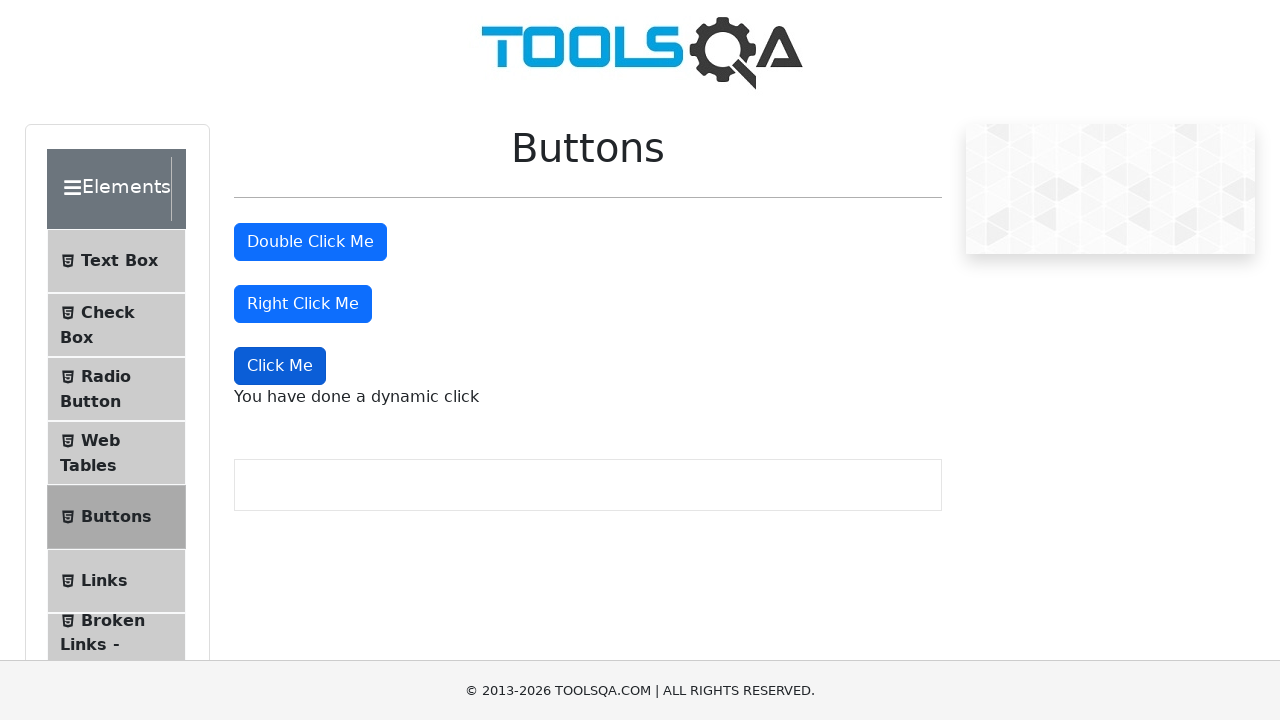

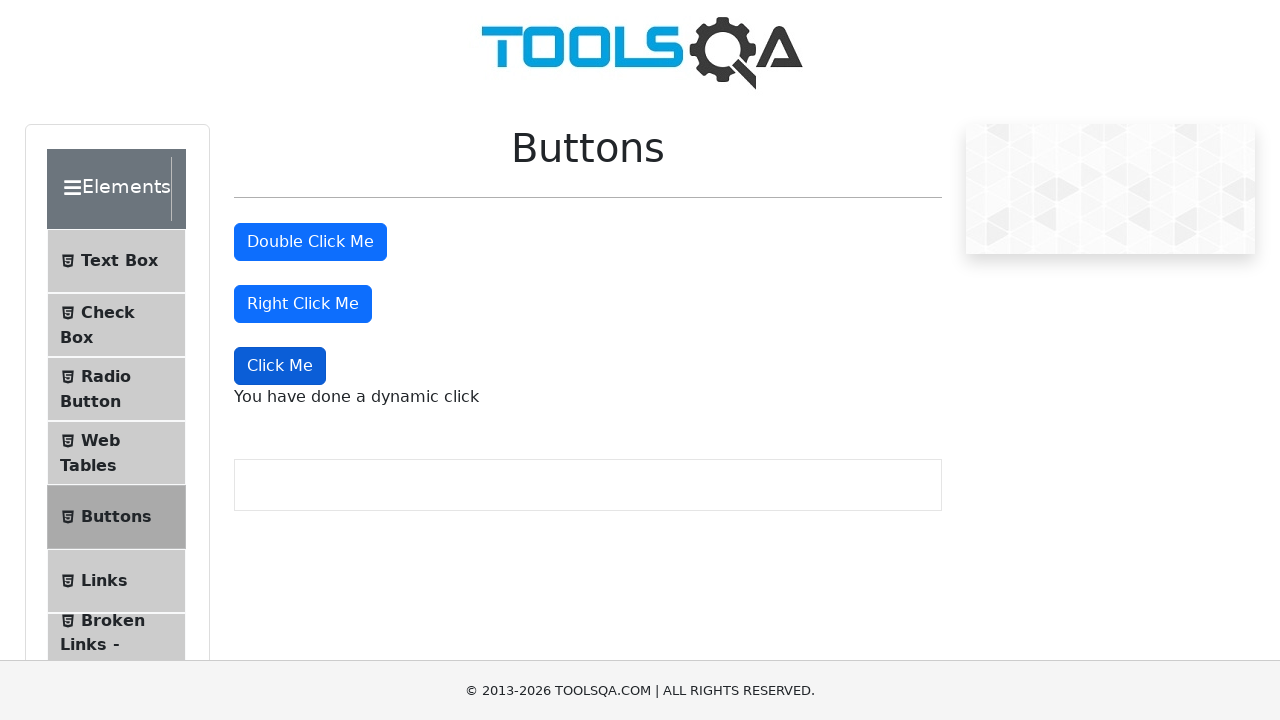